Tests drag and drop functionality by dragging an image element to a drop area

Starting URL: https://demo.automationtesting.in/Static.html

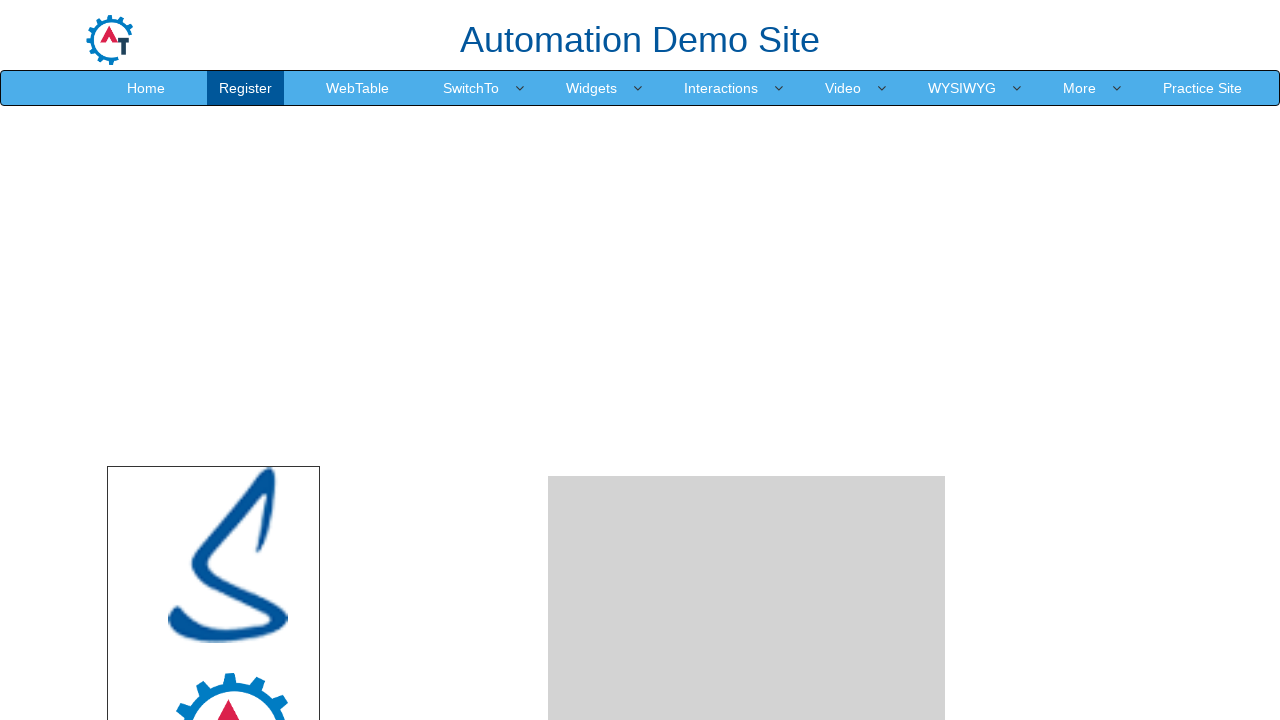

Located the image element to drag (original.png)
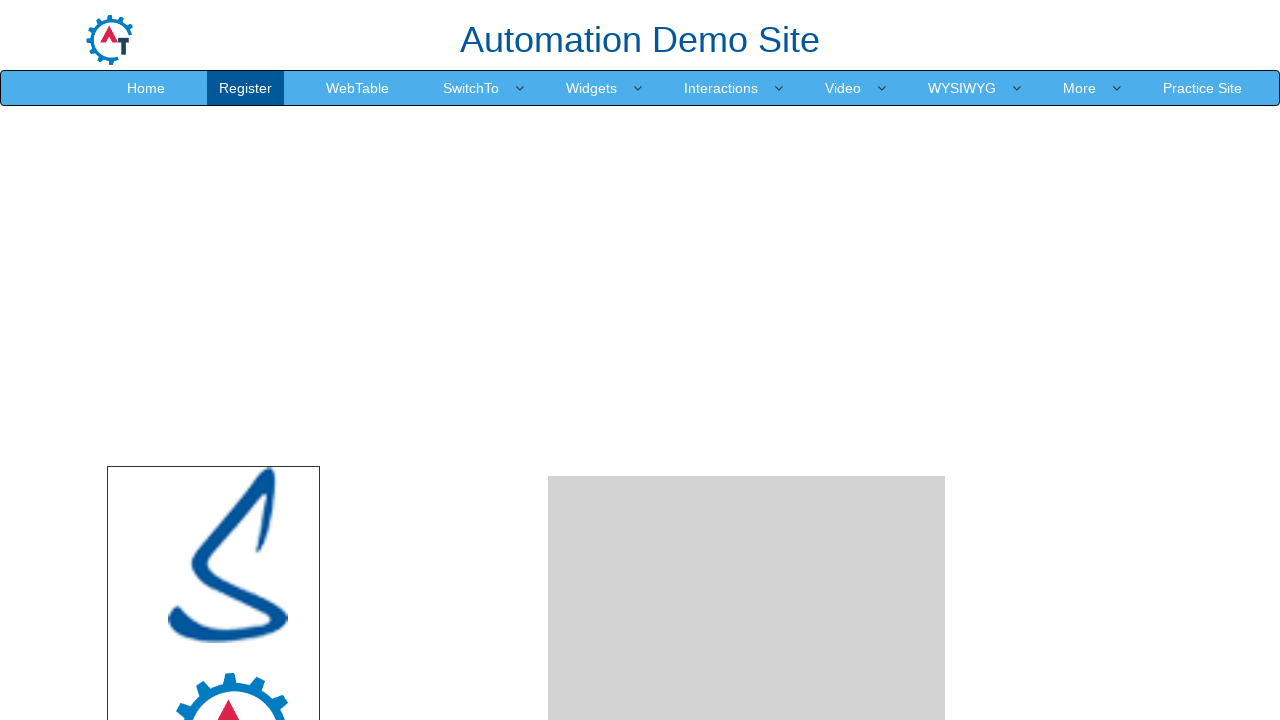

Located the drop area element
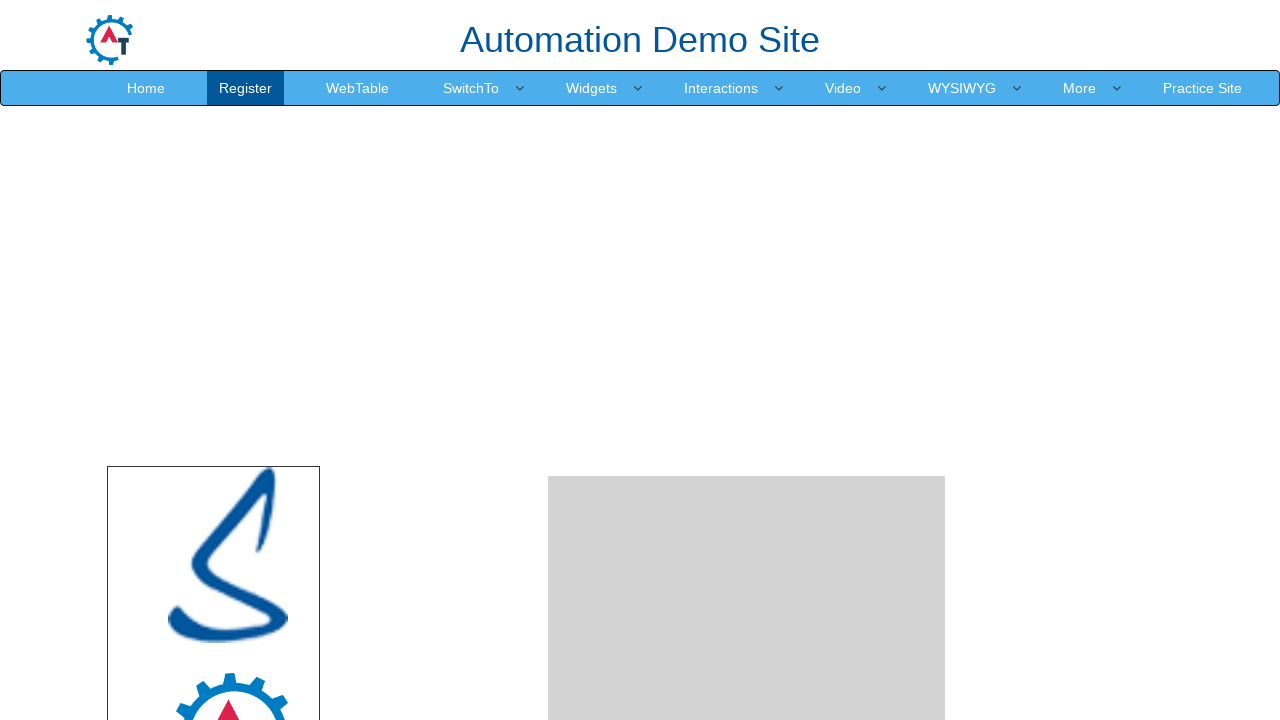

Dragged image element to drop area at (747, 481)
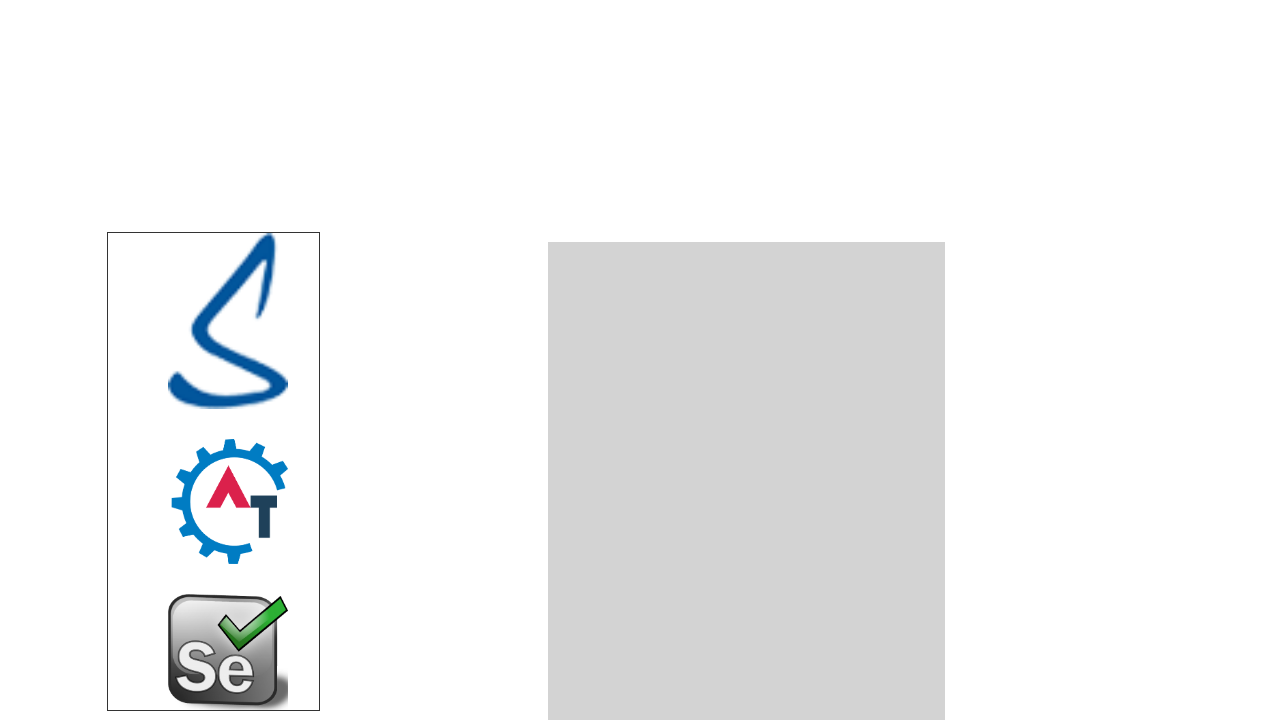

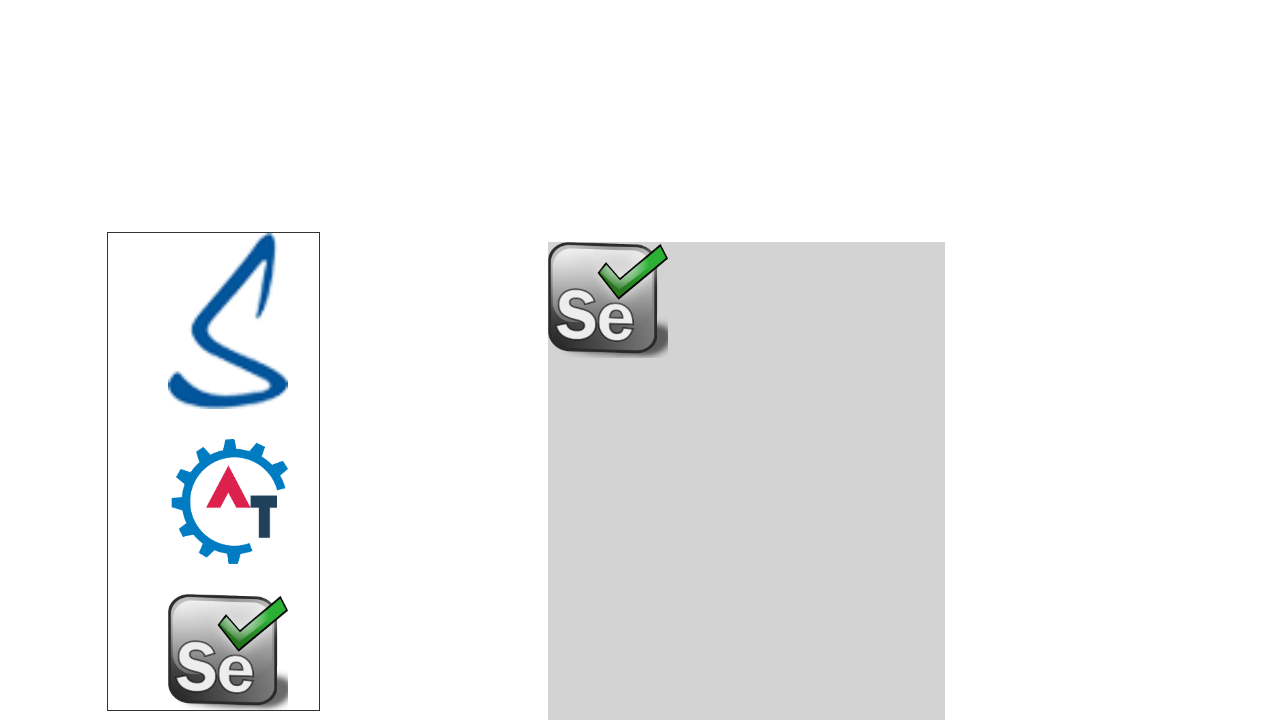